Tests marking all todo items as completed using the toggle-all checkbox

Starting URL: https://demo.playwright.dev/todomvc

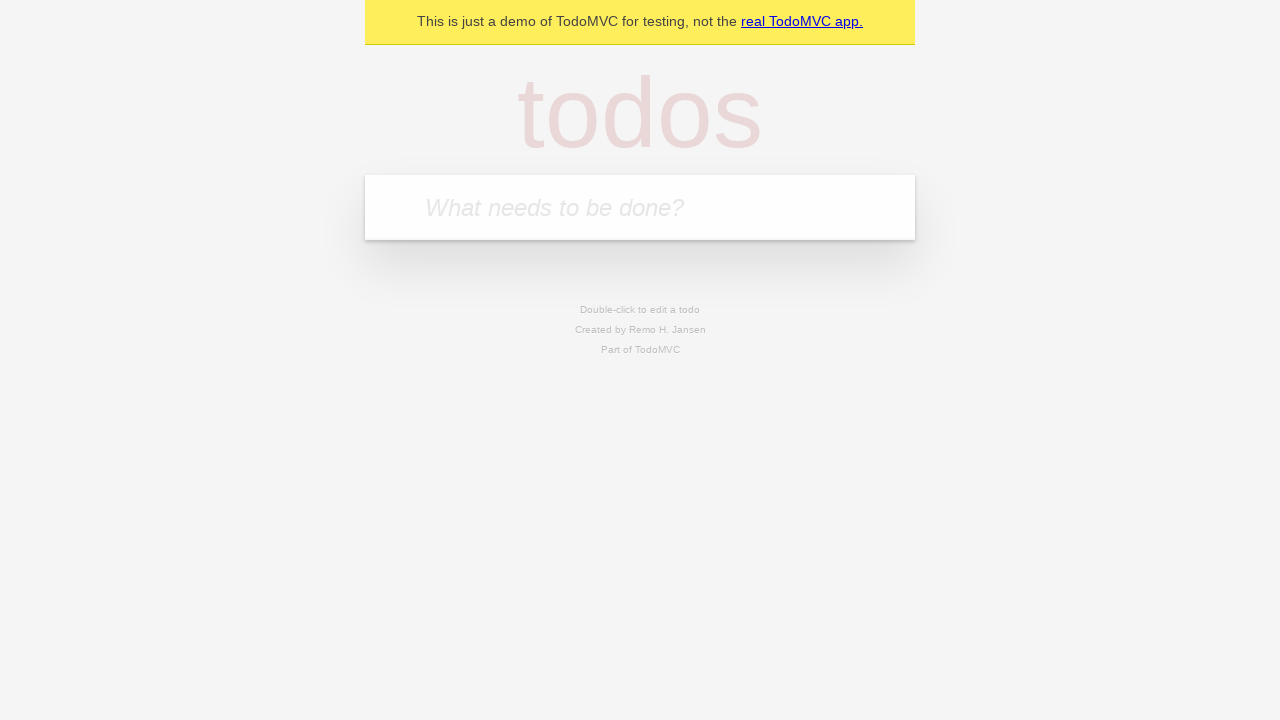

Filled new todo field with 'buy some cheese' on .new-todo
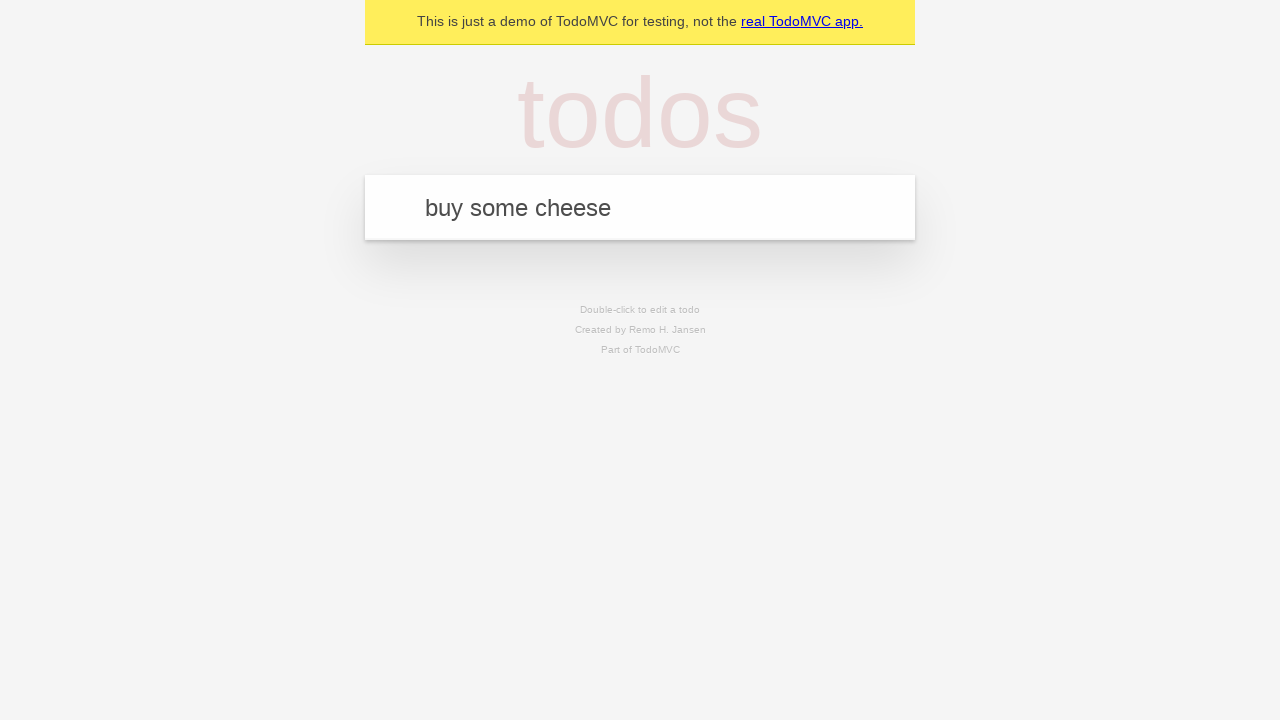

Pressed Enter to add first todo item on .new-todo
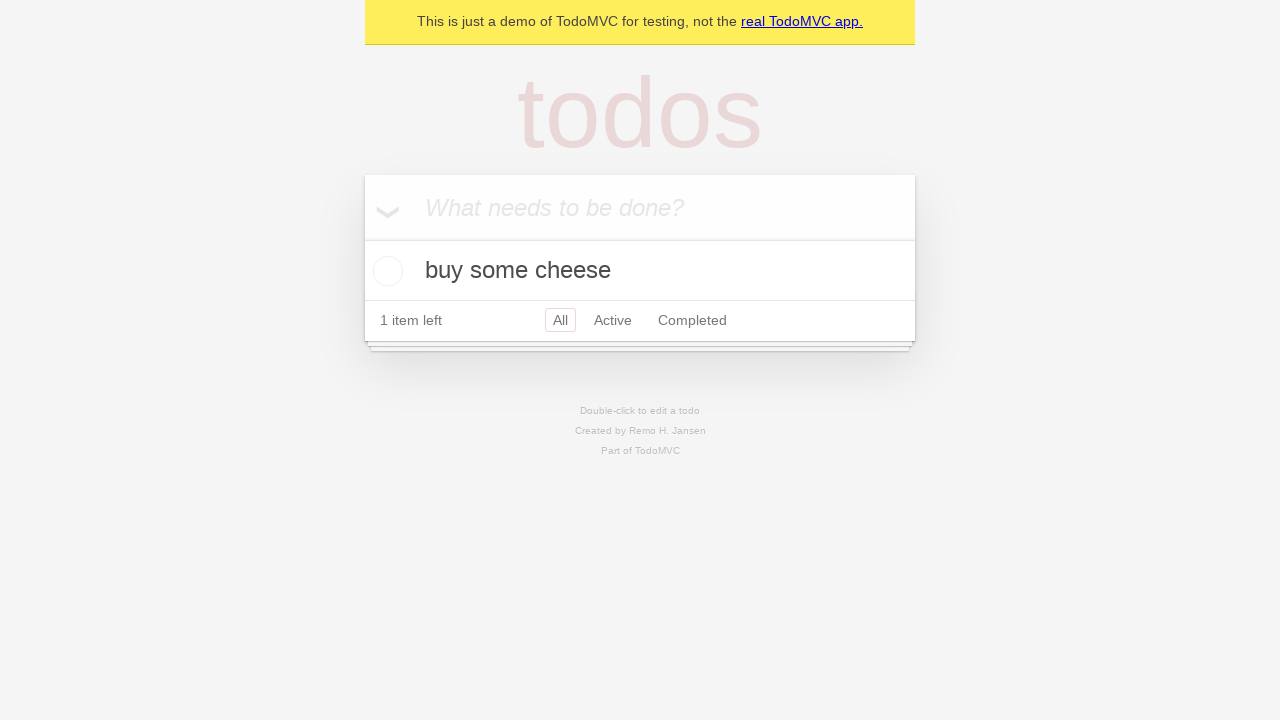

Filled new todo field with 'feed the cat' on .new-todo
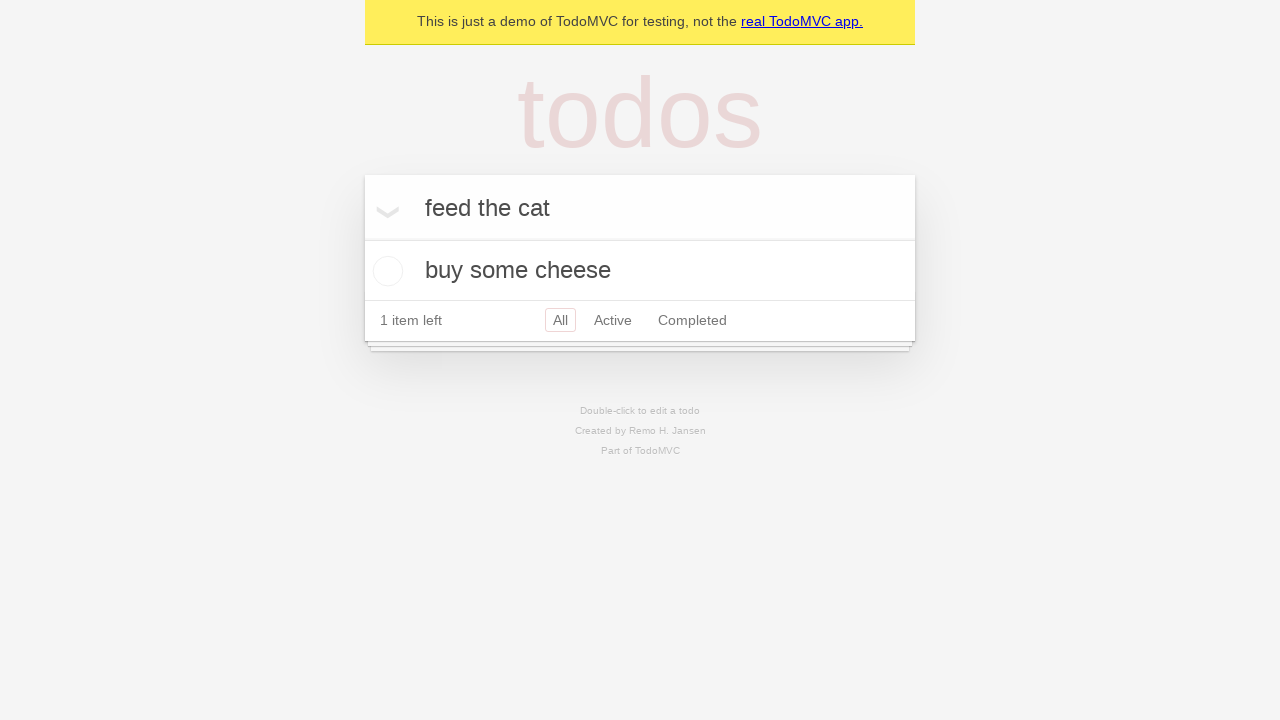

Pressed Enter to add second todo item on .new-todo
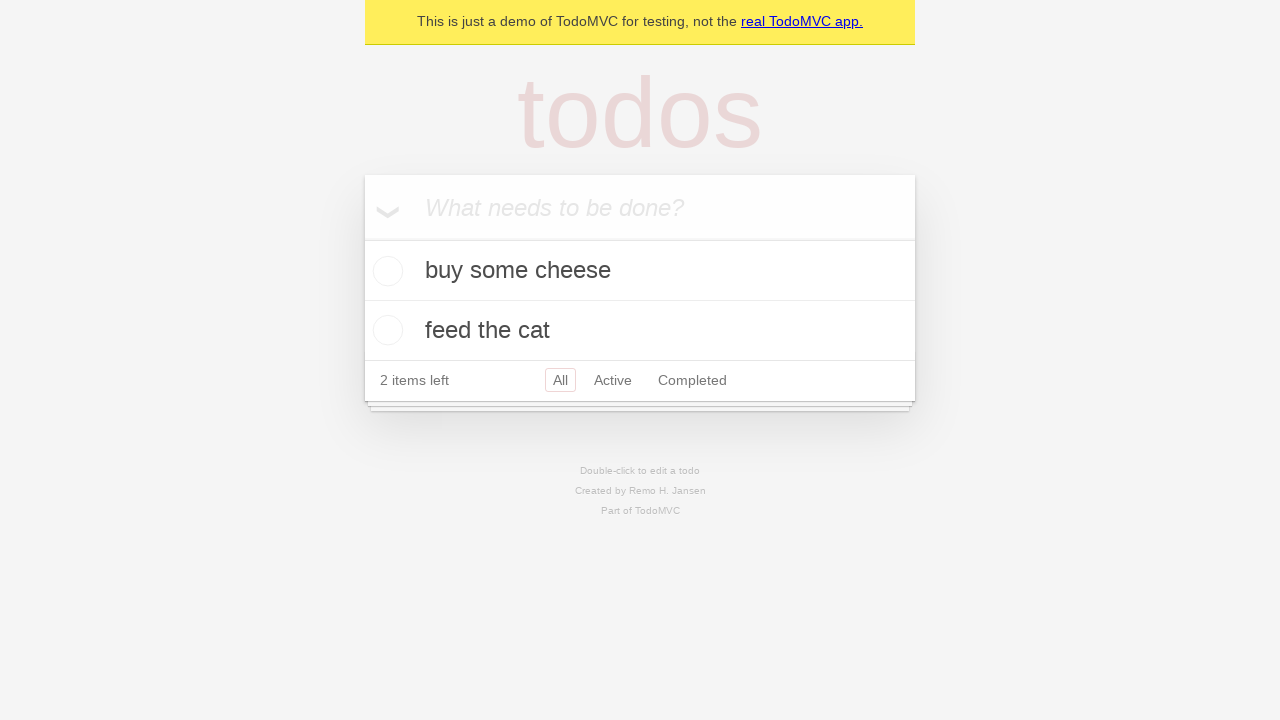

Filled new todo field with 'book a doctors appointment' on .new-todo
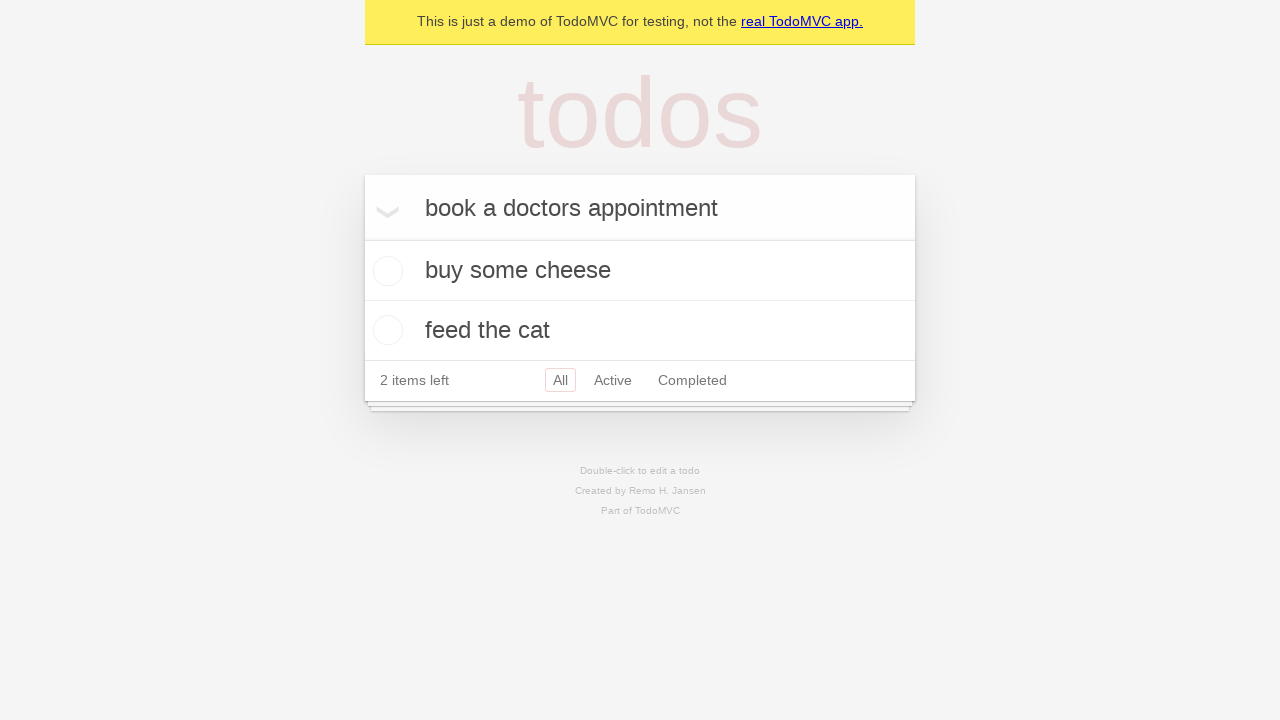

Pressed Enter to add third todo item on .new-todo
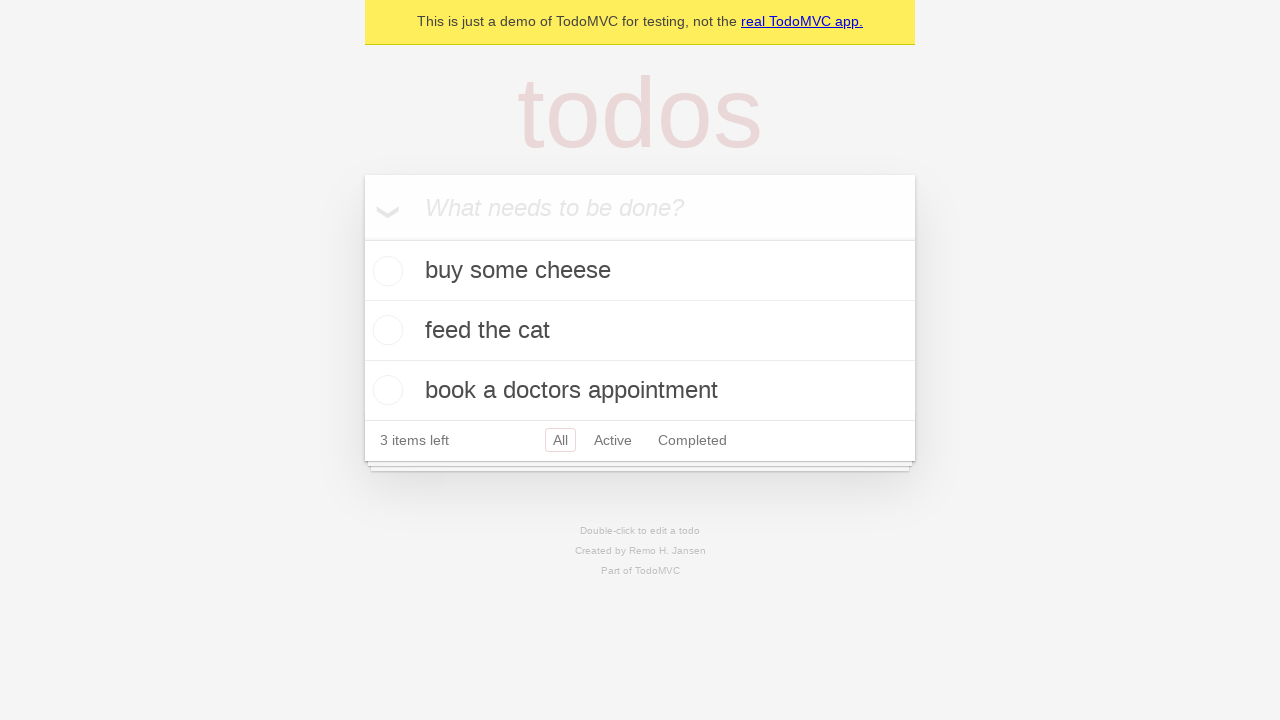

Checked toggle-all checkbox to mark all items as completed at (362, 238) on .toggle-all
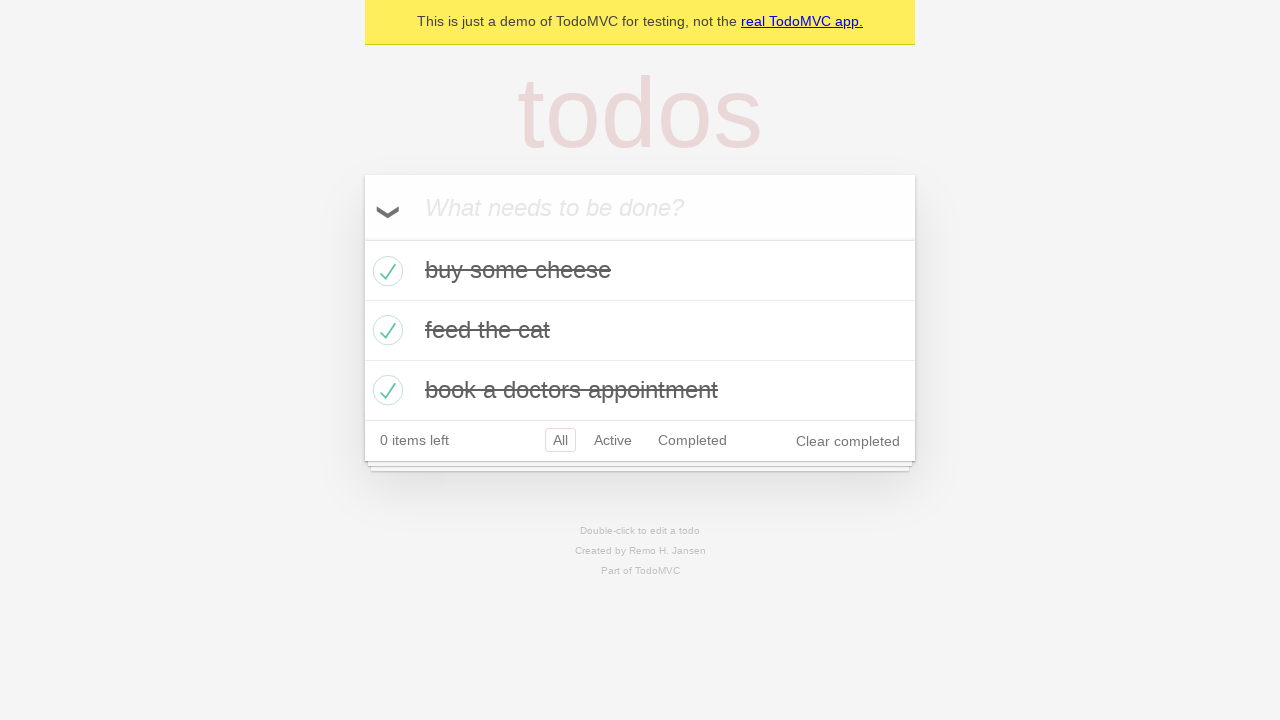

Waited for completed todo items to appear in the list
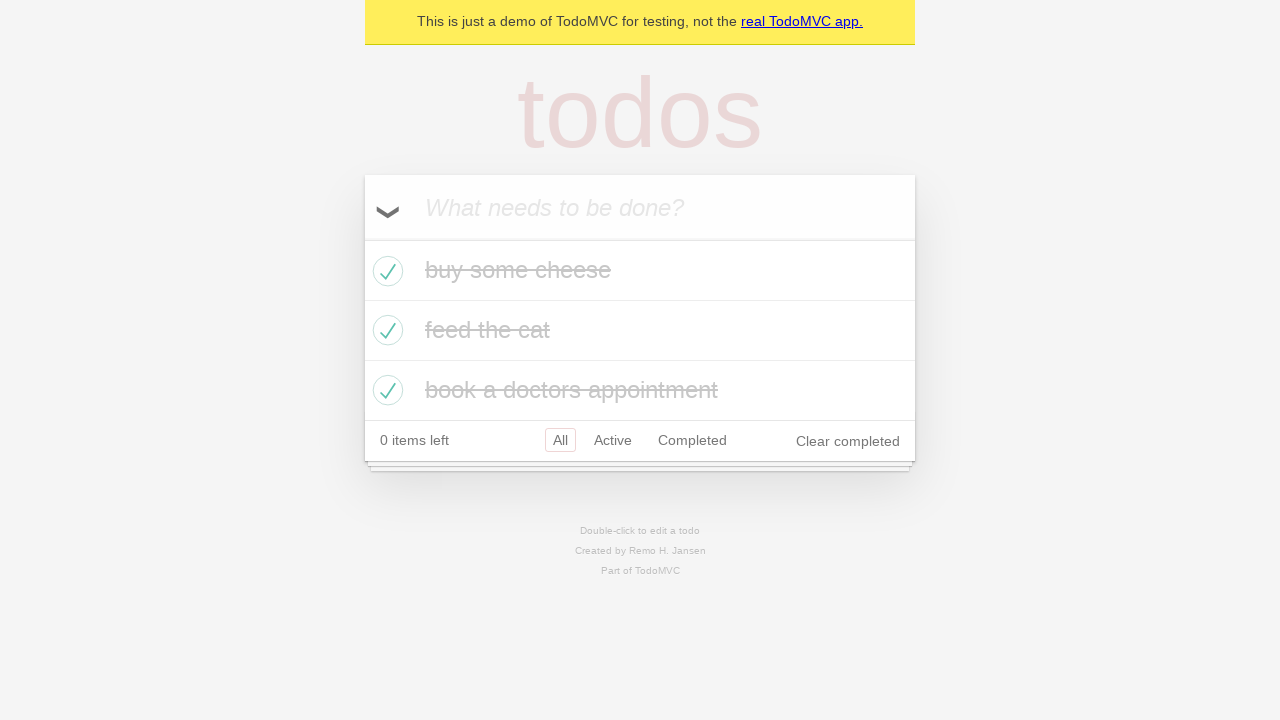

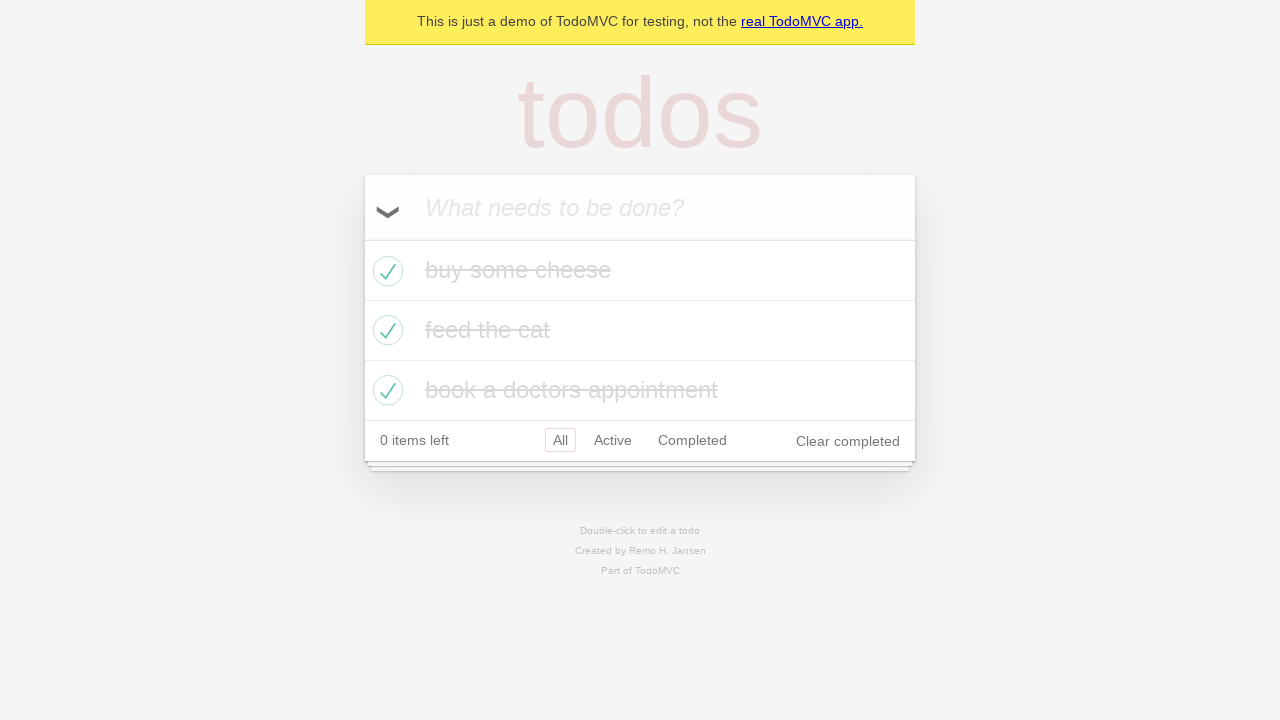